Tests that clicking "Clear completed" removes completed items from the list.

Starting URL: https://demo.playwright.dev/todomvc

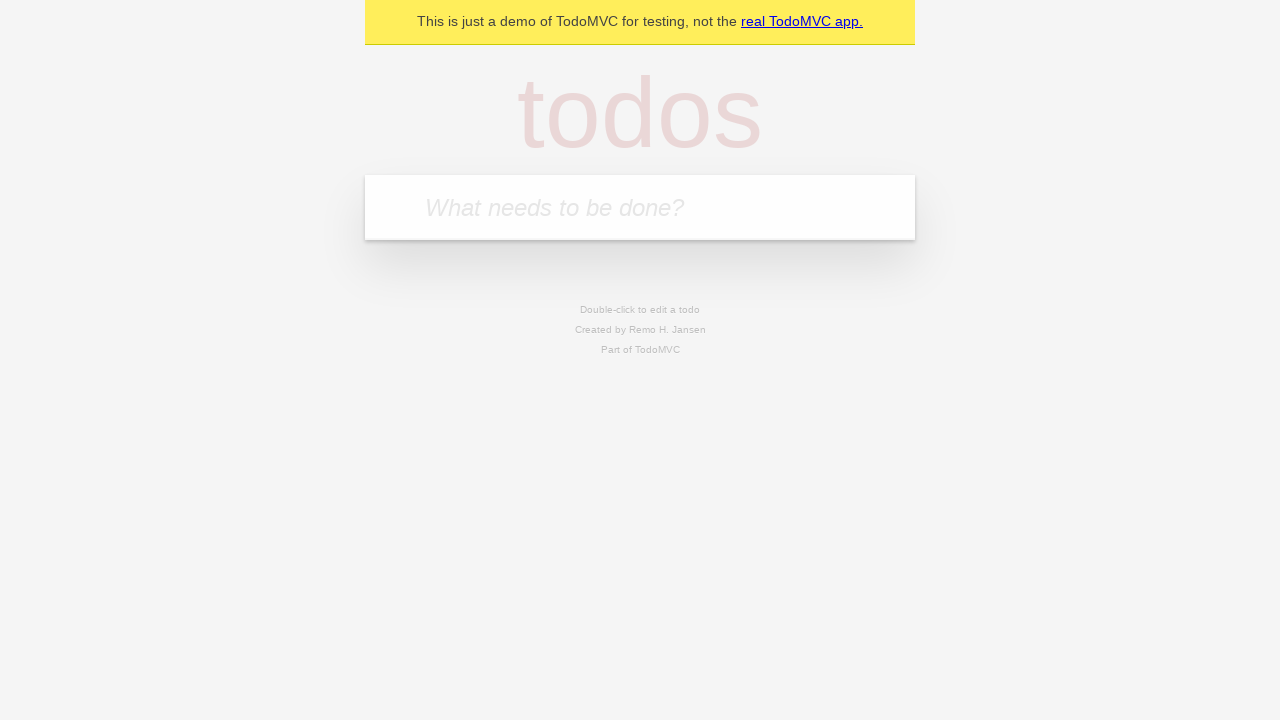

Filled first todo item 'buy some cheese' on internal:attr=[placeholder="What needs to be done?"i]
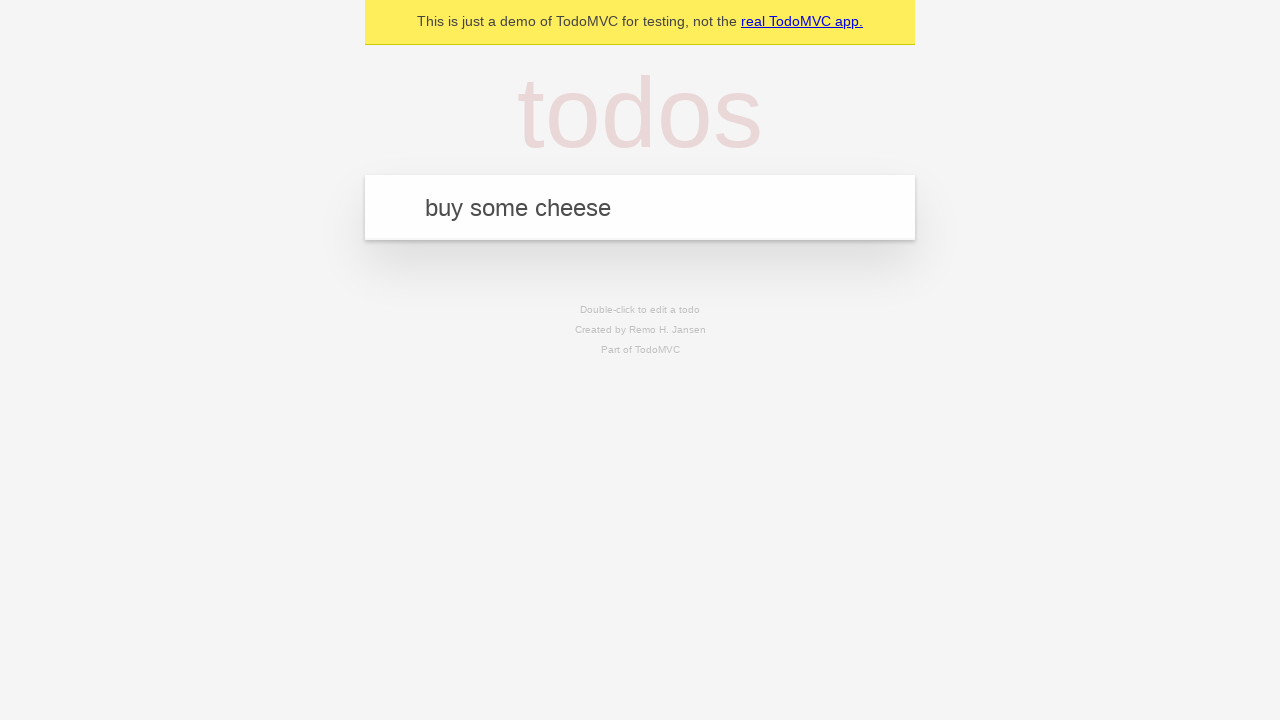

Pressed Enter to add first todo item on internal:attr=[placeholder="What needs to be done?"i]
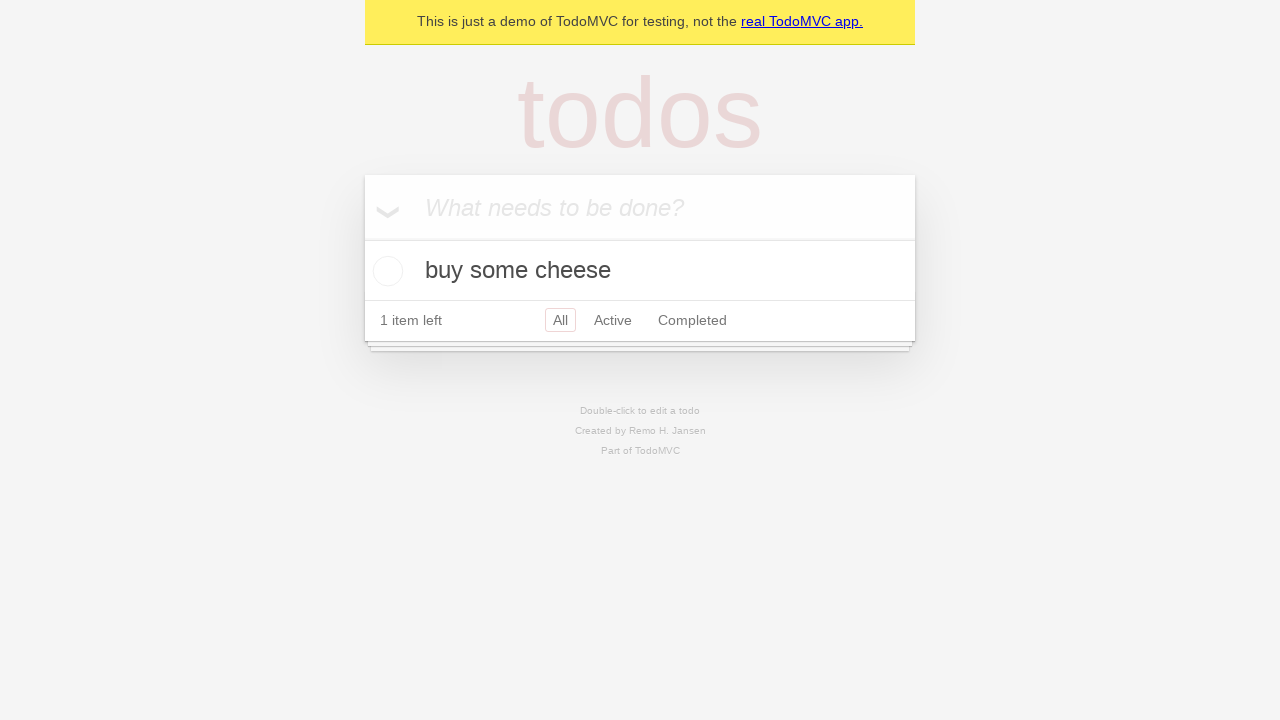

Filled second todo item 'feed the cat' on internal:attr=[placeholder="What needs to be done?"i]
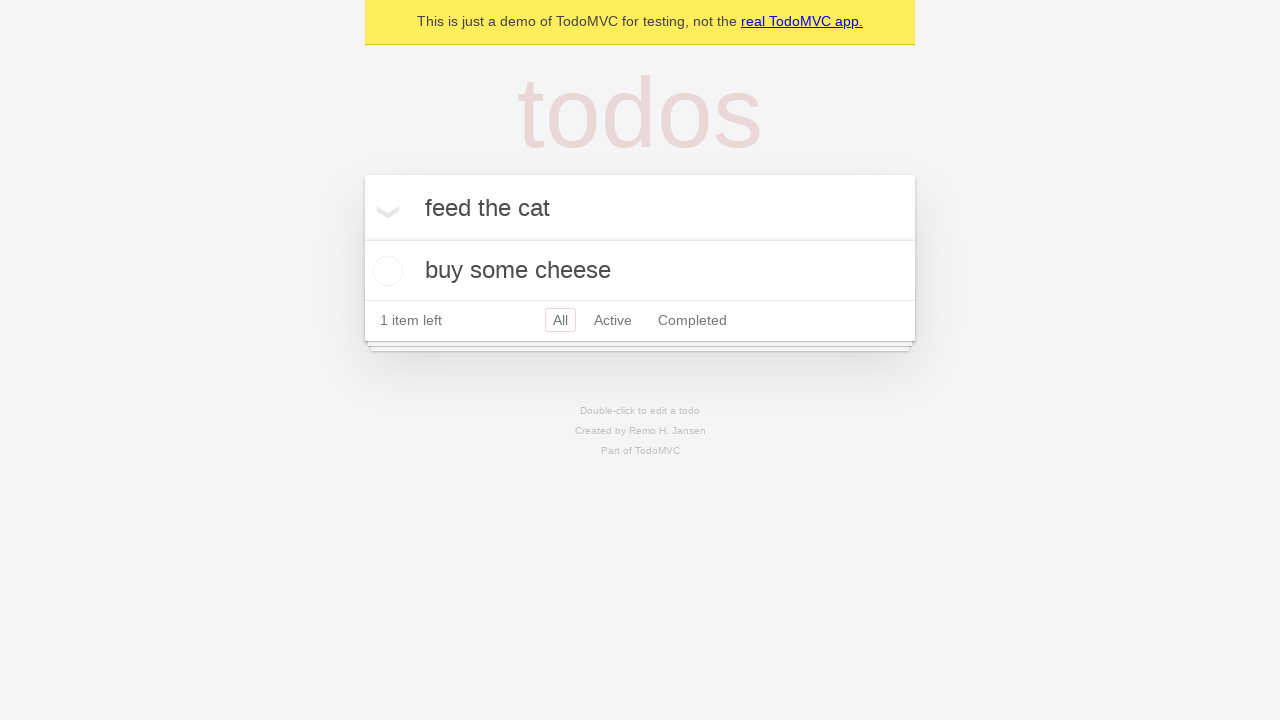

Pressed Enter to add second todo item on internal:attr=[placeholder="What needs to be done?"i]
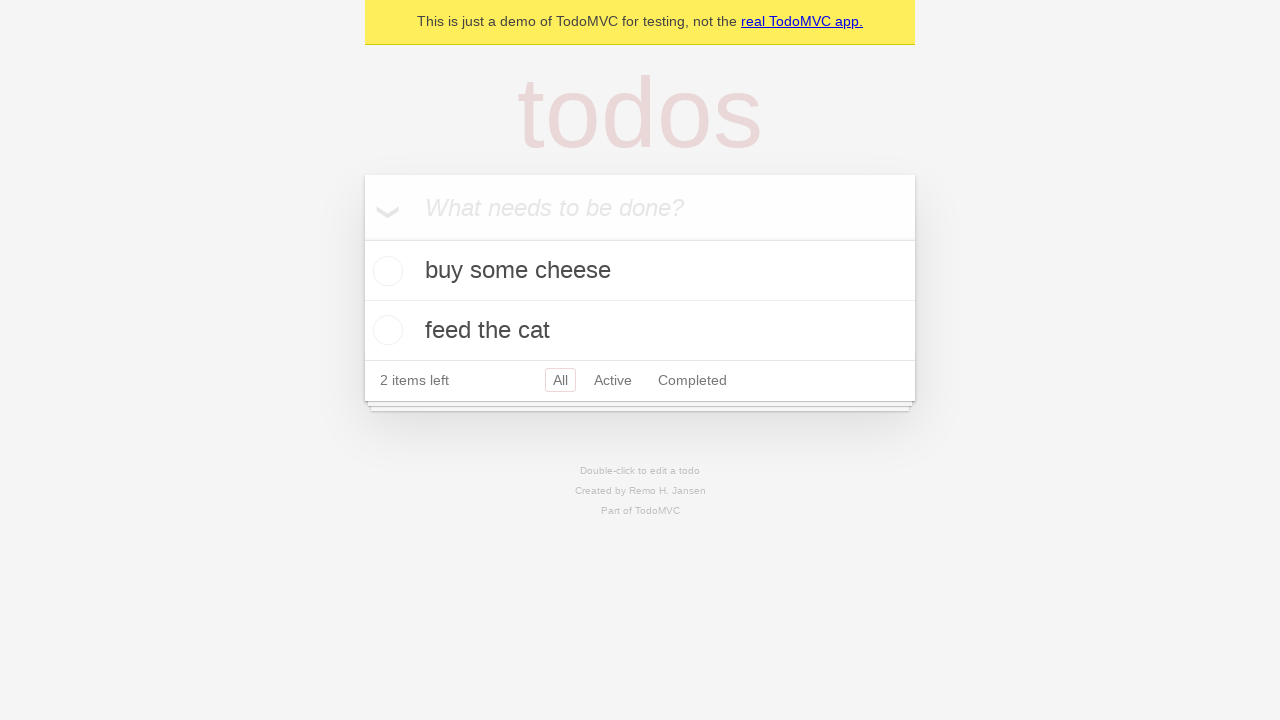

Filled third todo item 'book a doctors appointment' on internal:attr=[placeholder="What needs to be done?"i]
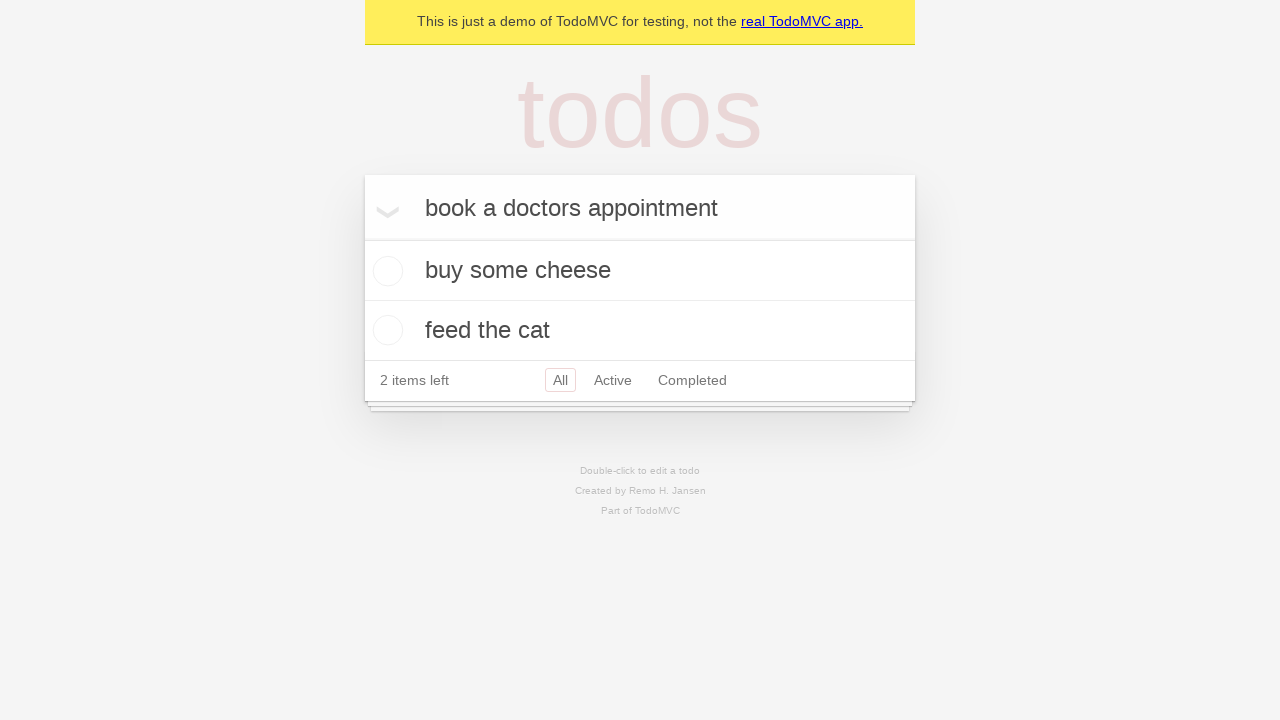

Pressed Enter to add third todo item on internal:attr=[placeholder="What needs to be done?"i]
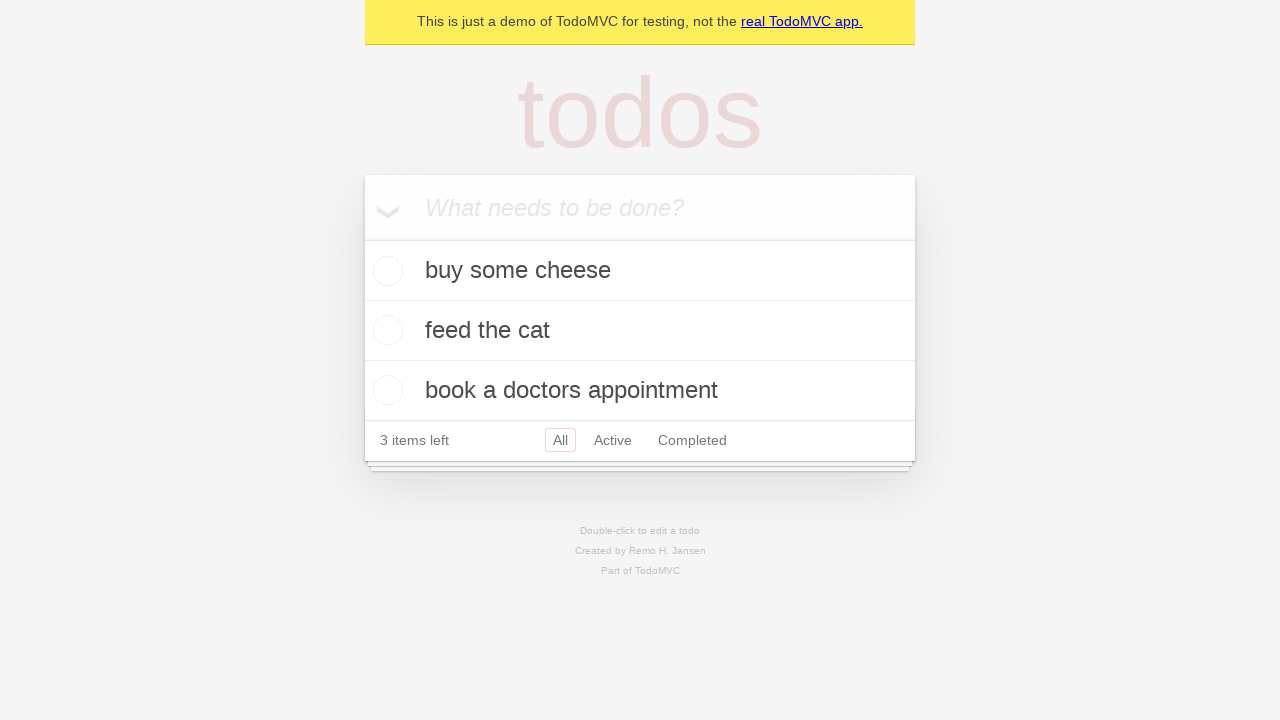

Checked the second todo item (marked as completed) at (385, 330) on internal:testid=[data-testid="todo-item"s] >> nth=1 >> internal:role=checkbox
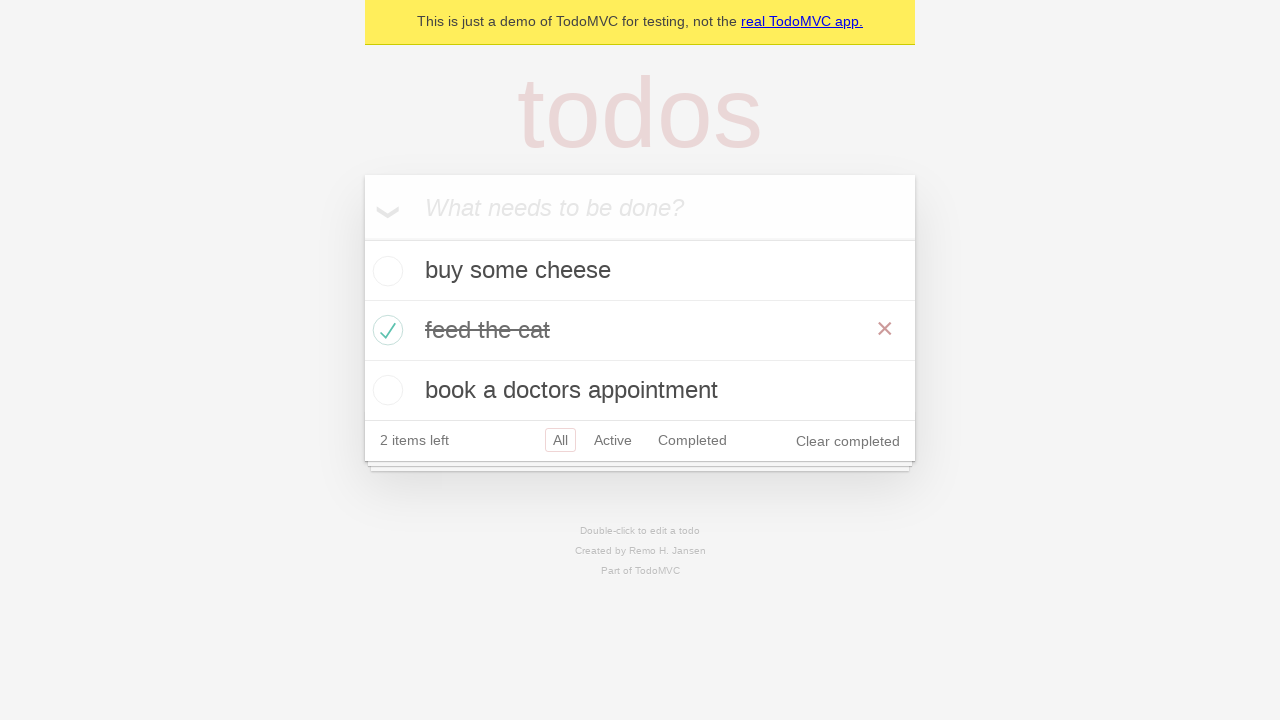

Clicked 'Clear completed' button to remove completed items at (848, 441) on internal:role=button[name="Clear completed"i]
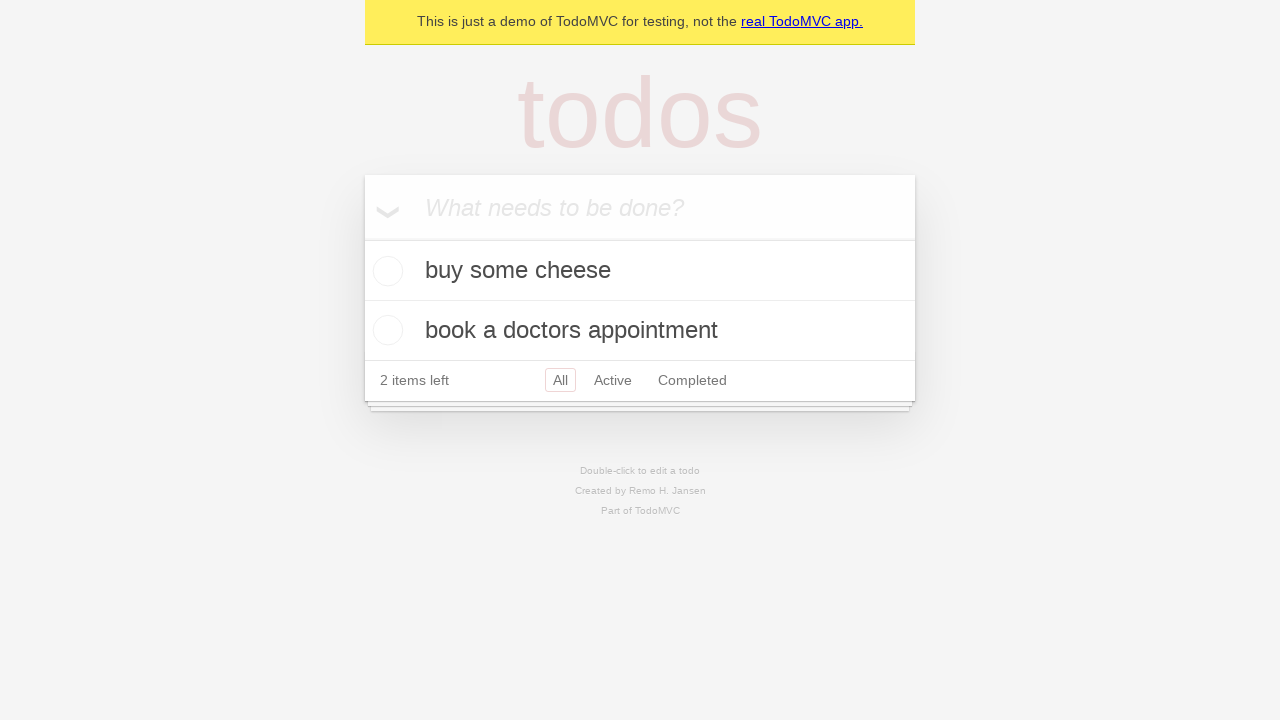

Waited for todo items to update after clearing completed items
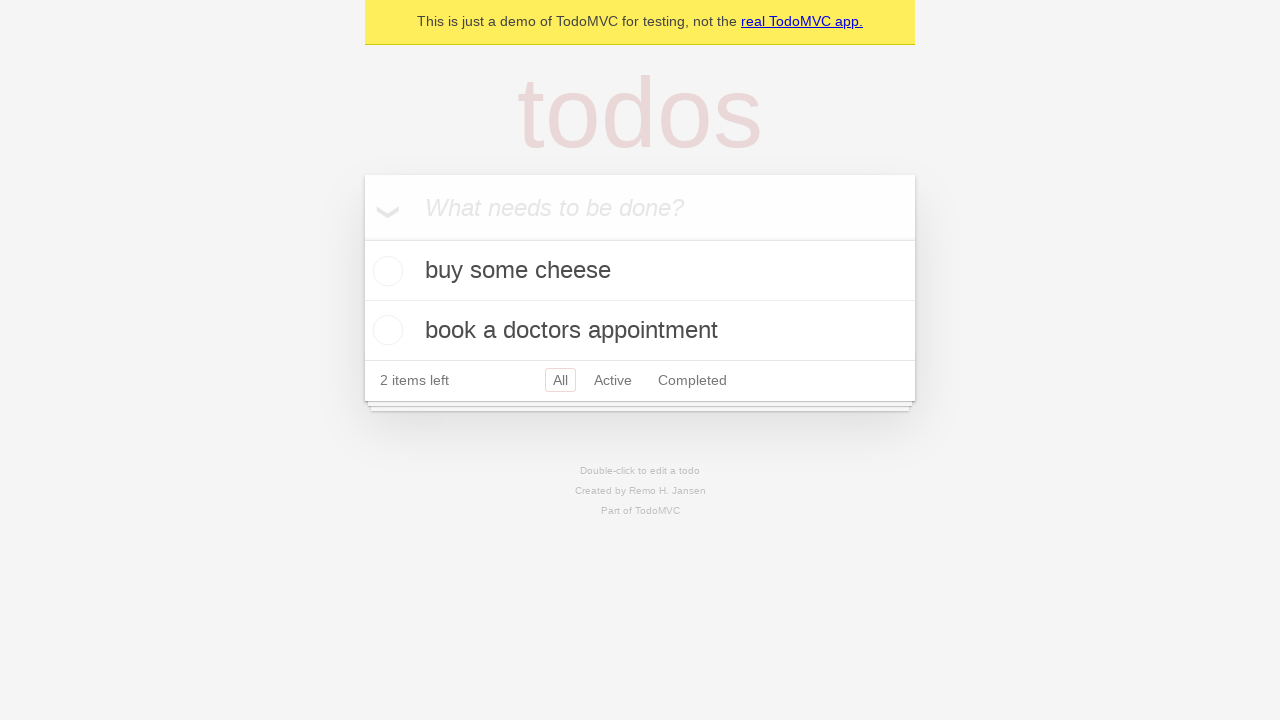

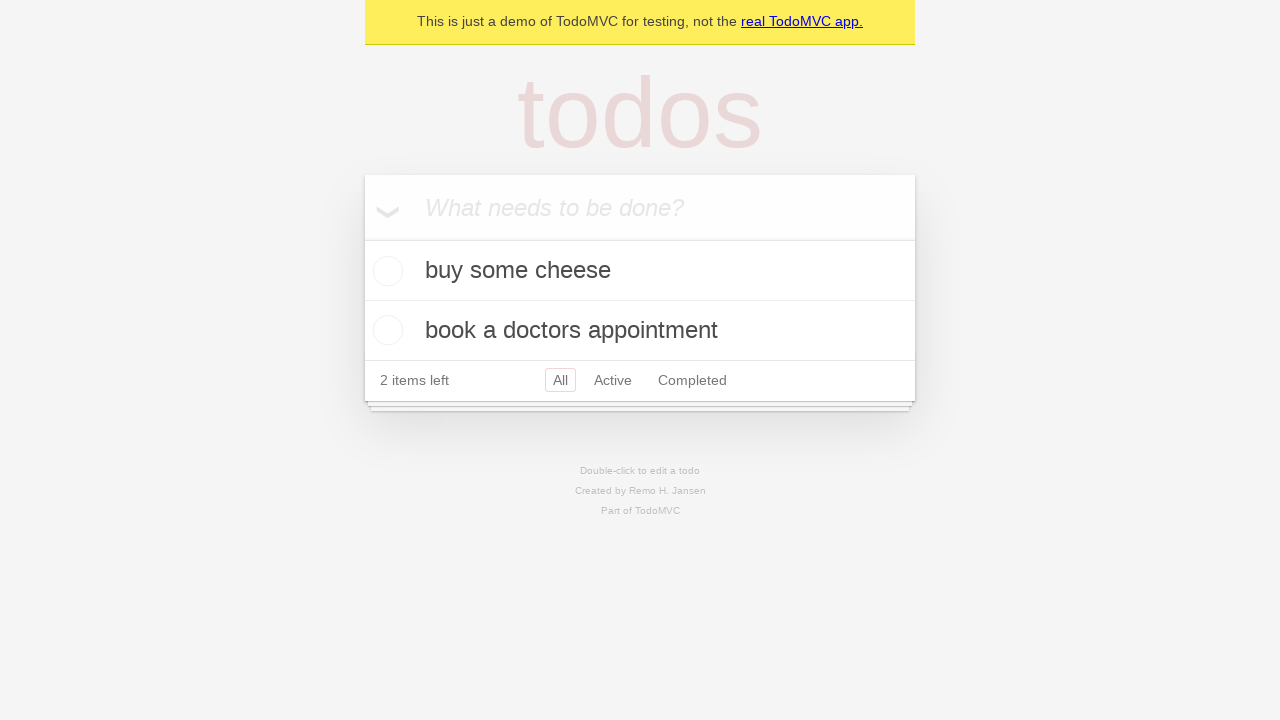